Tests dynamic controls page by clicking a button to enable/disable an input field, then fills the input with text and submits

Starting URL: http://the-internet.herokuapp.com/dynamic_controls

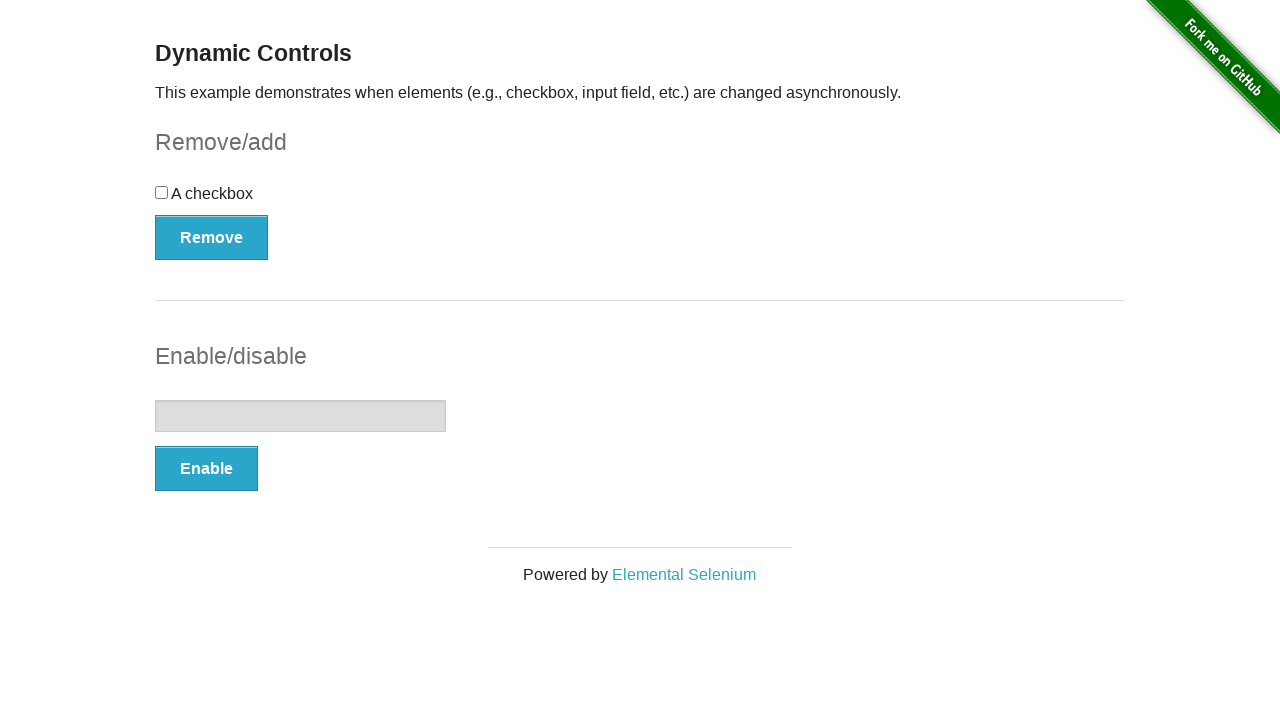

Clicked the Enable button to enable the input field at (206, 469) on #input-example button
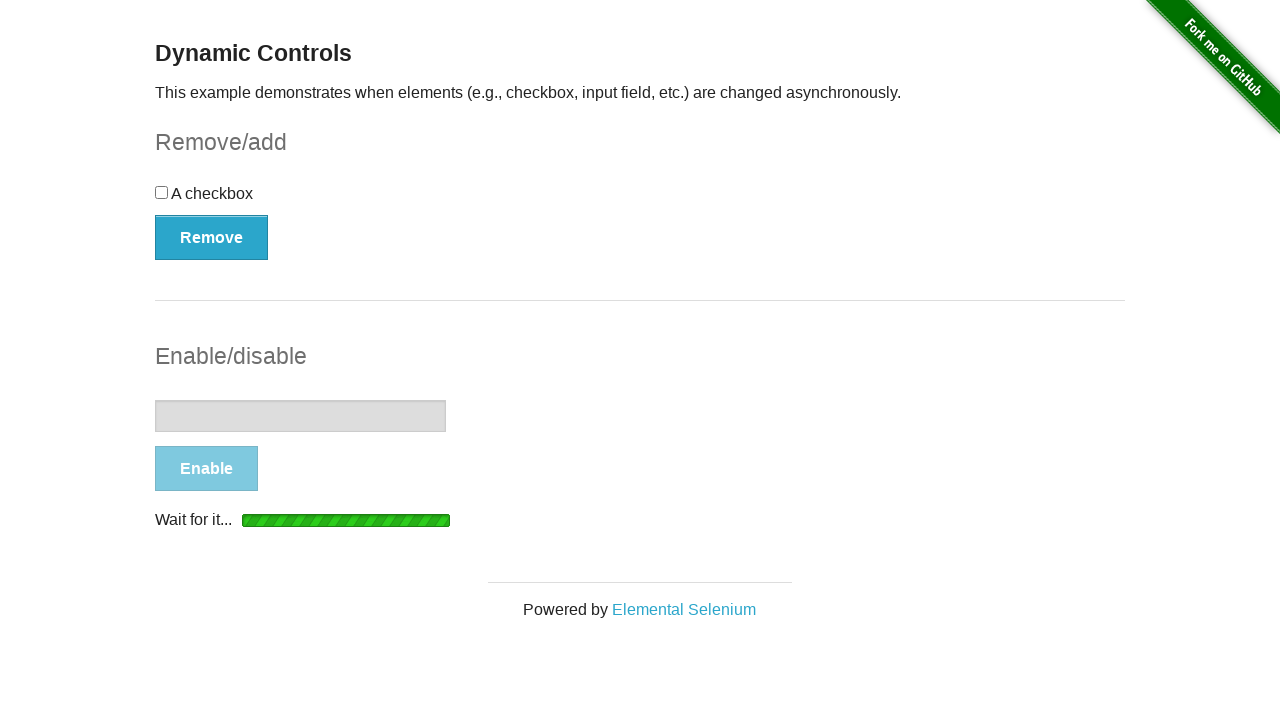

Waited for the input field to be enabled (loading animation complete)
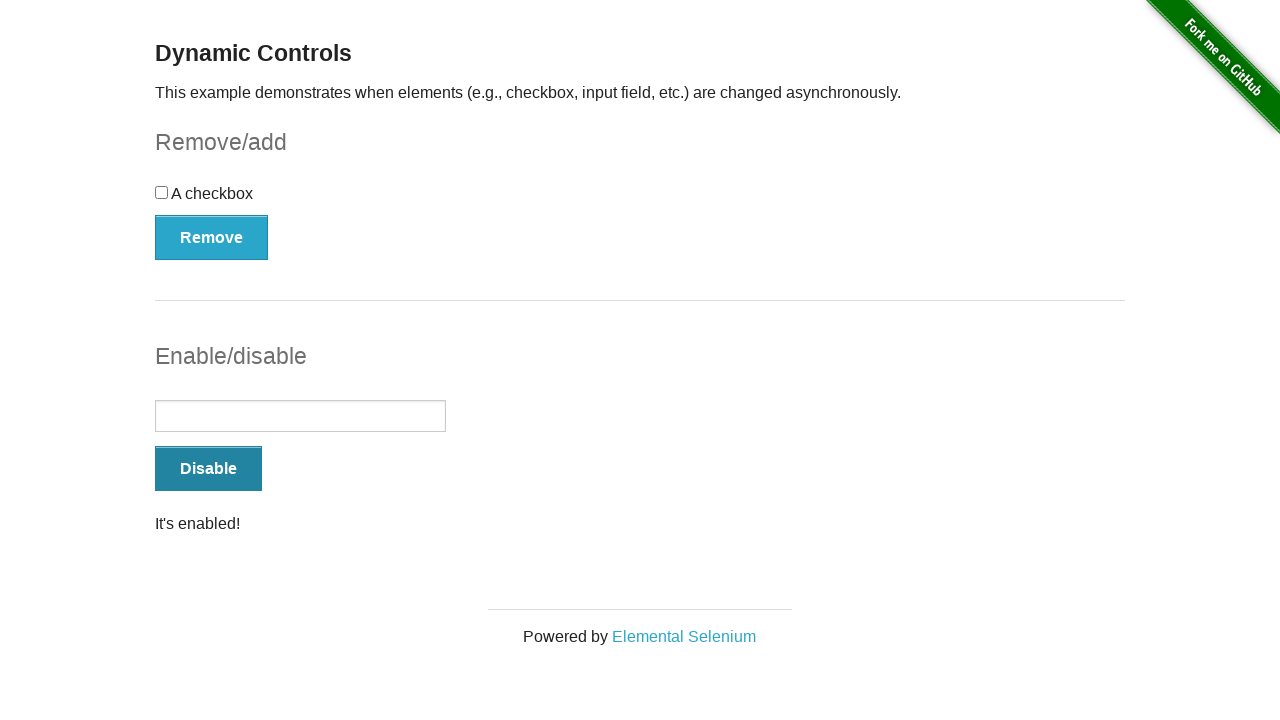

Filled the input field with 'Bootcamp' on #input-example input
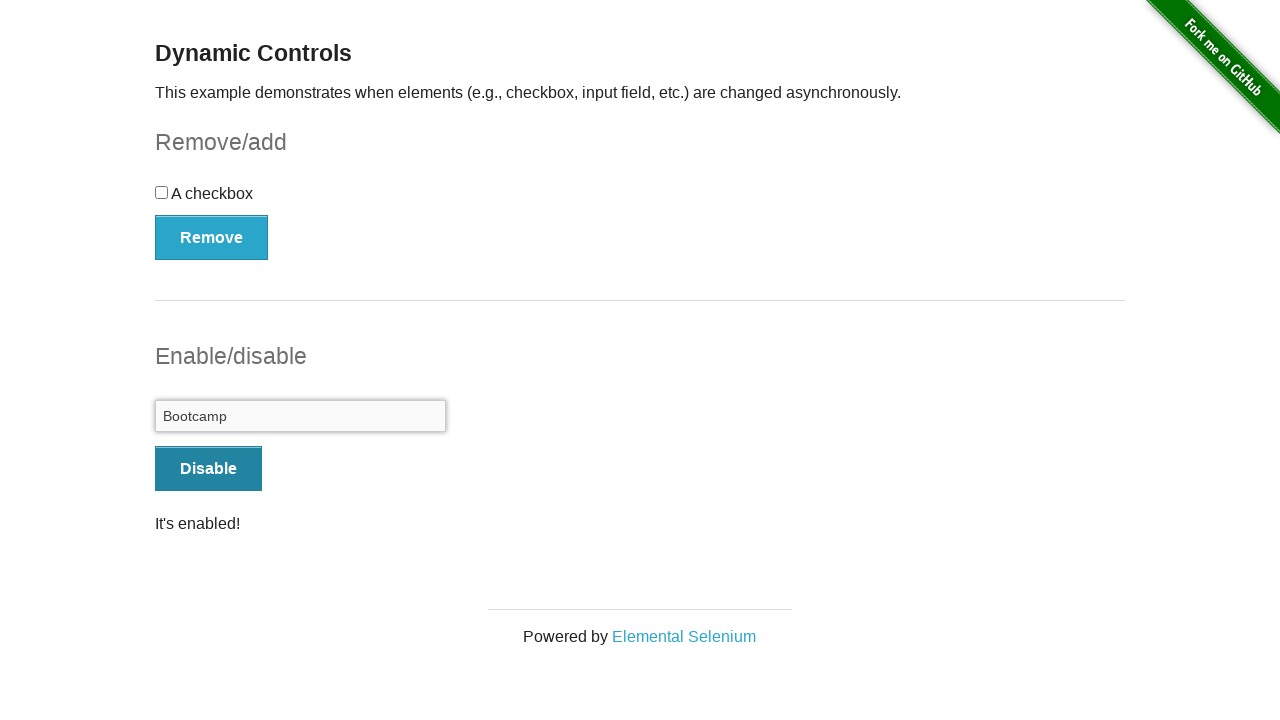

Clicked the Disable button to disable the input field at (208, 469) on #input-example button
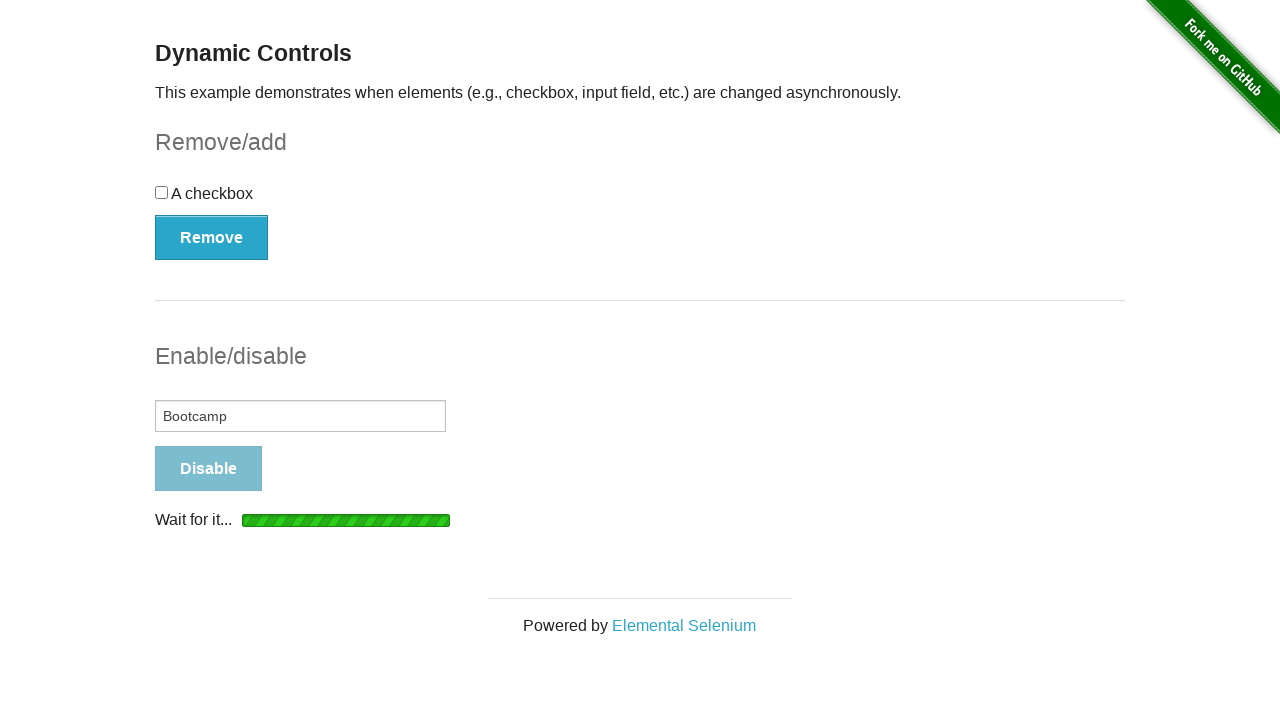

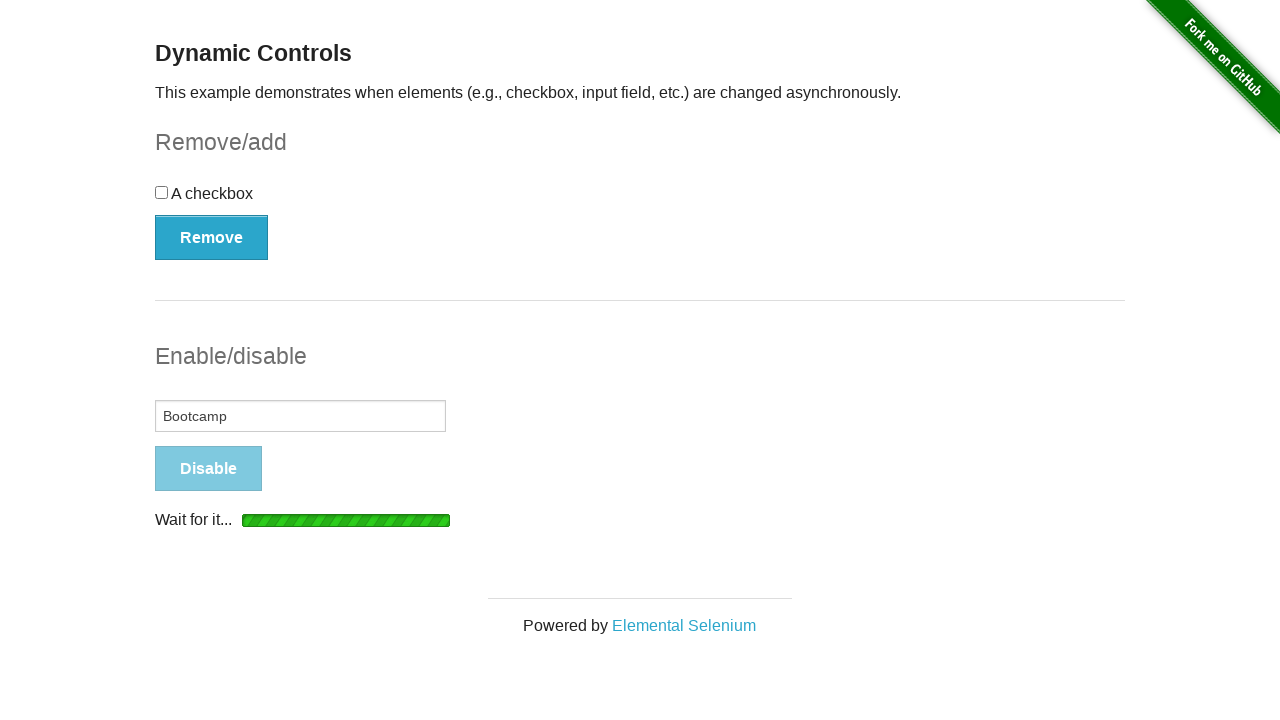